Tests dropdown menu functionality by clicking on a dropdown button and selecting the Flipkart option from the expanded menu

Starting URL: https://omayo.blogspot.com/

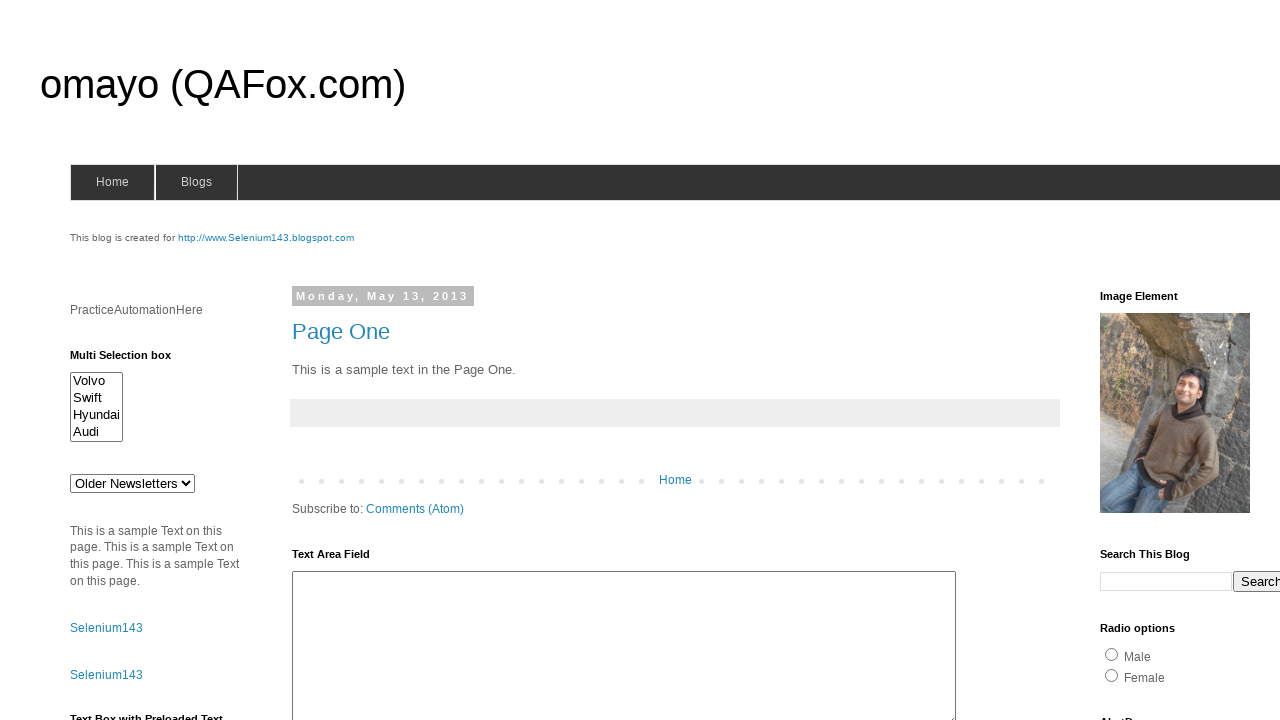

Navigated to https://omayo.blogspot.com/
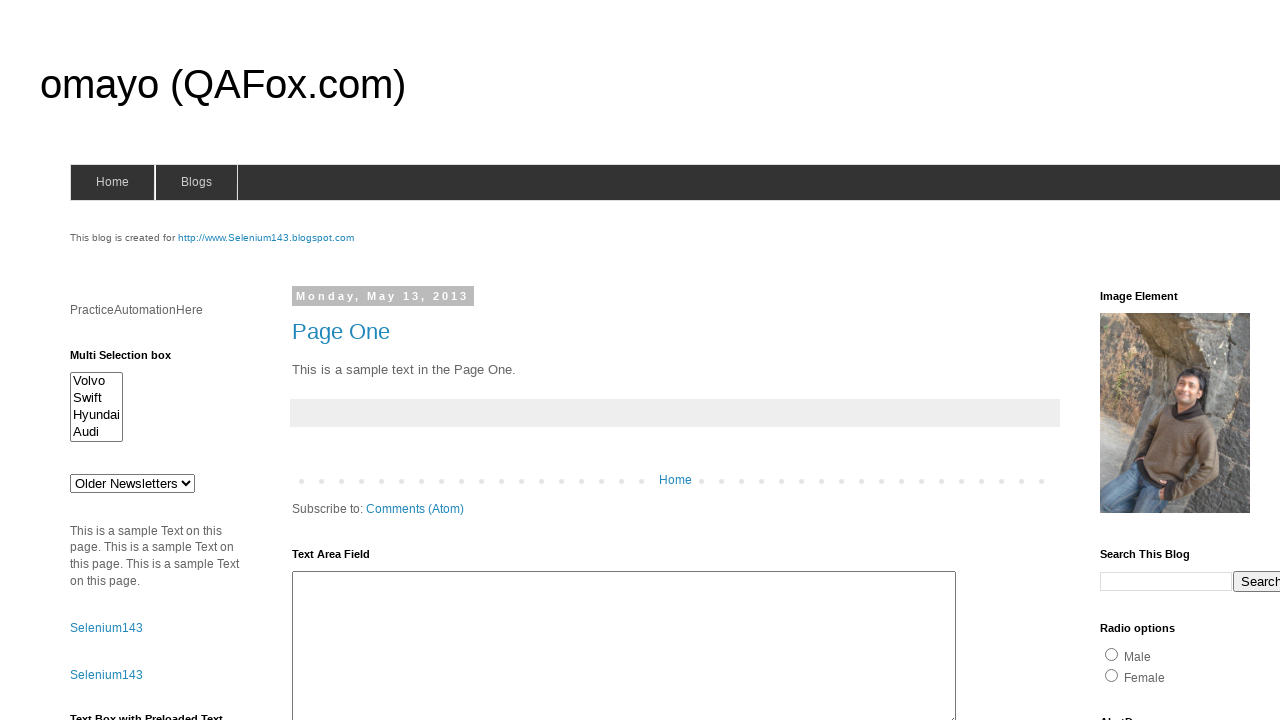

Clicked dropdown button to expand menu at (1227, 360) on .dropbtn
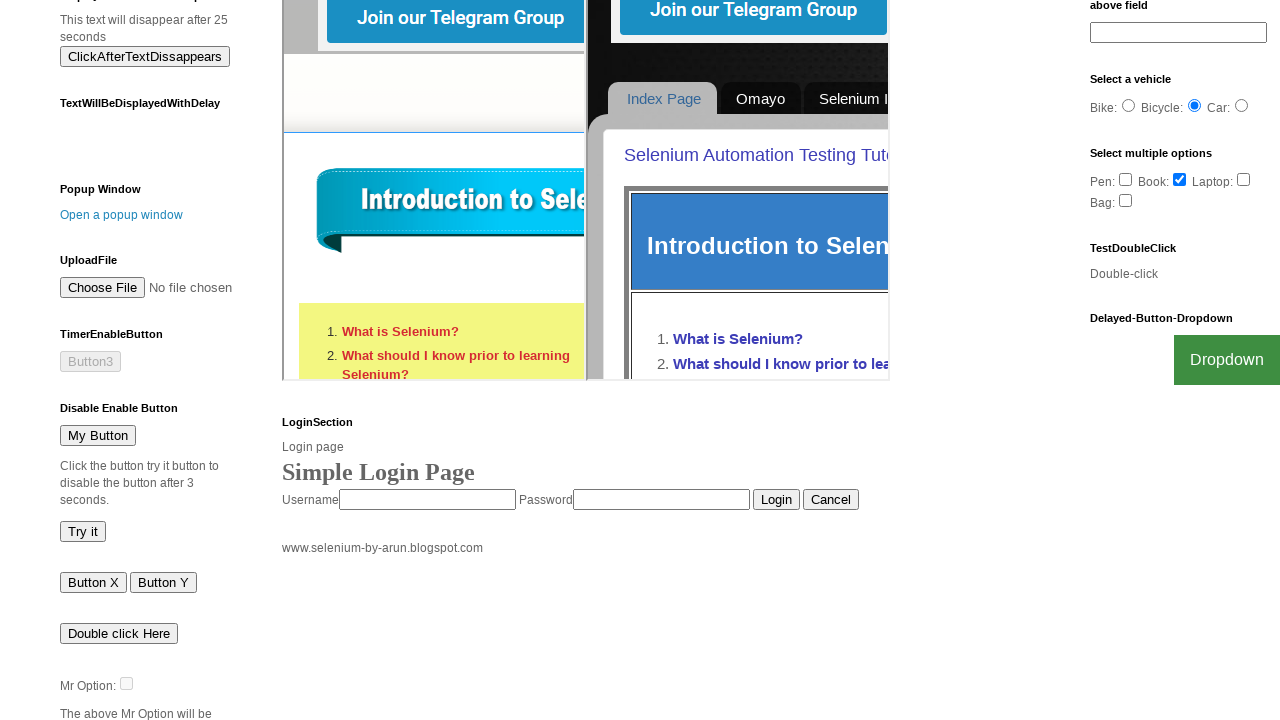

Flipkart option became visible in dropdown menu
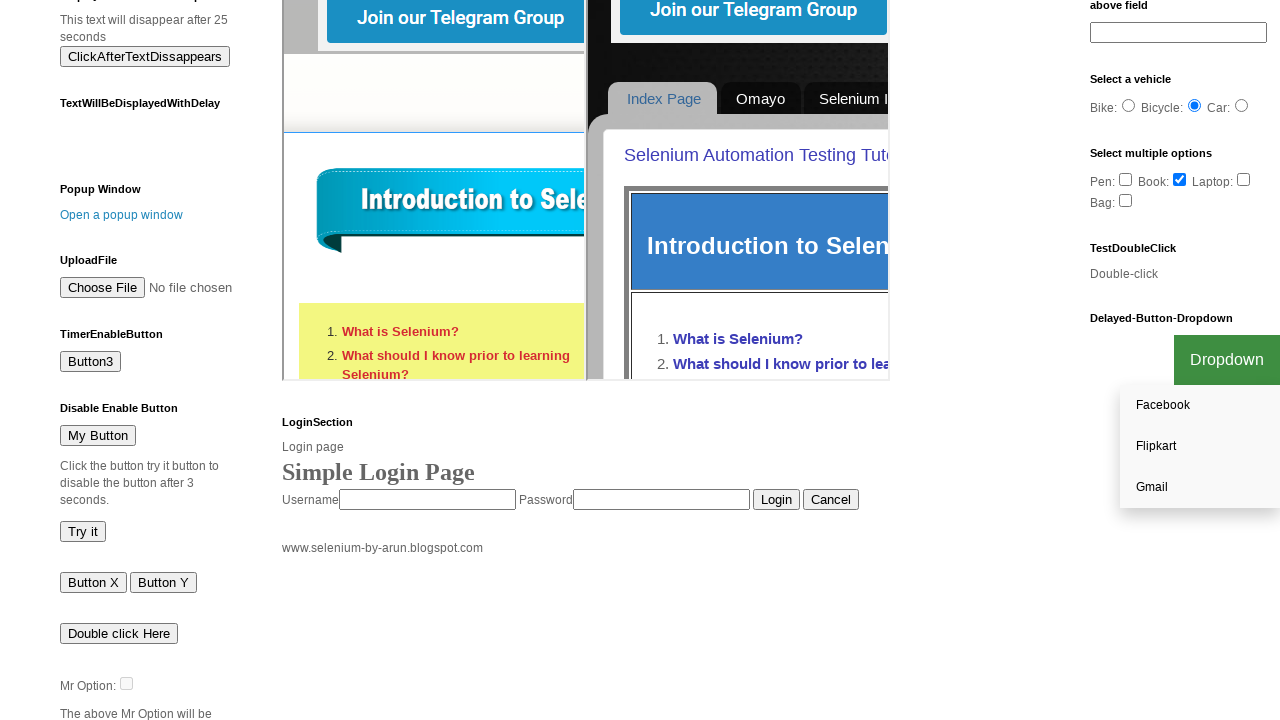

Clicked Flipkart option from dropdown menu at (1200, 447) on a:has-text('Flipkart')
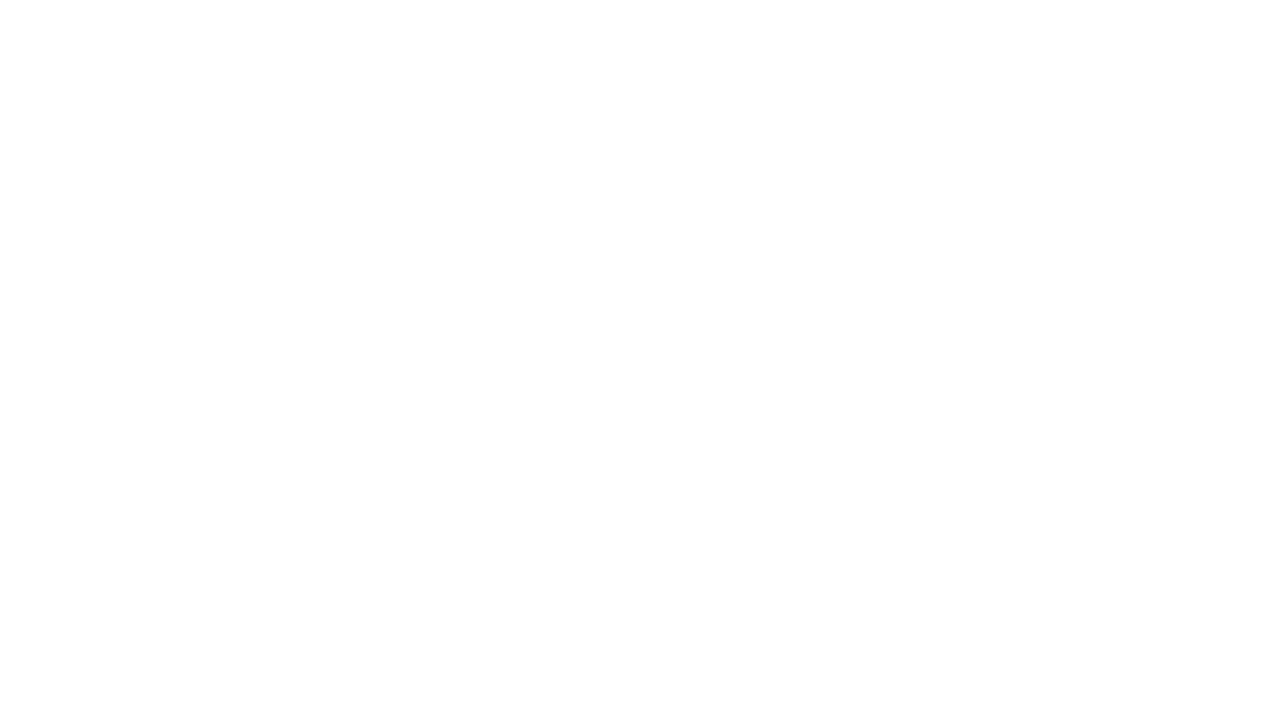

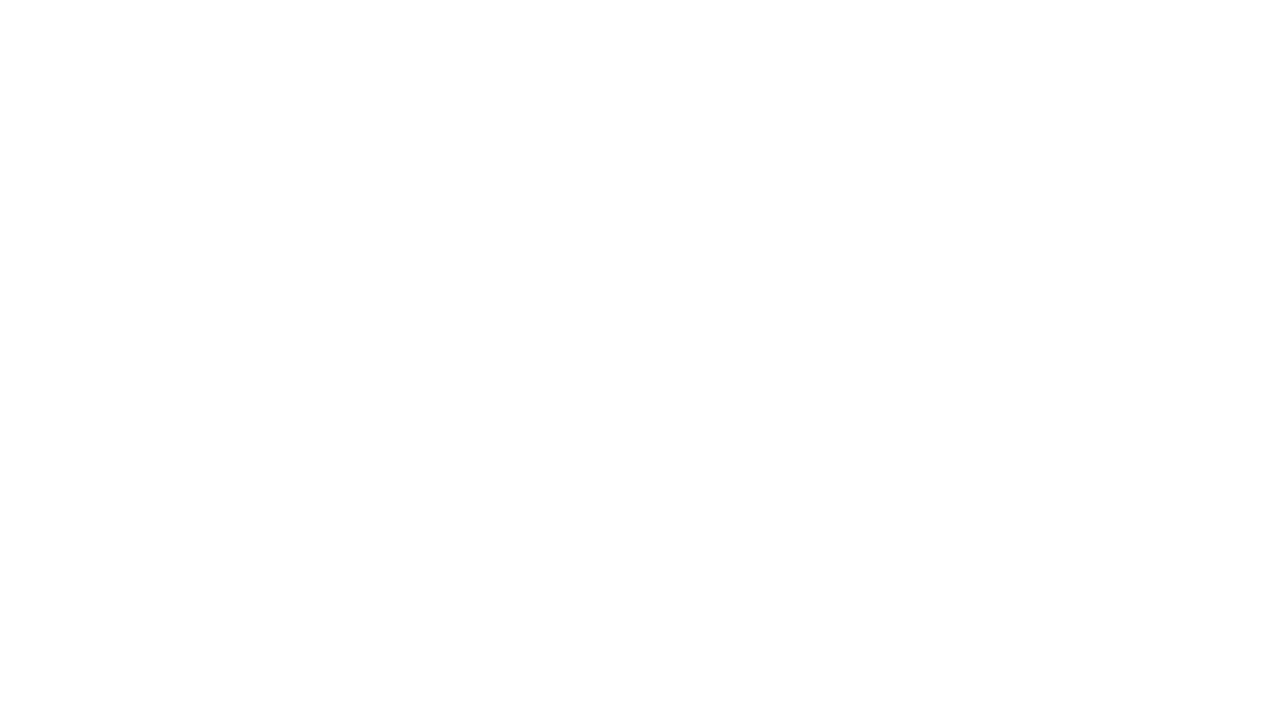